Tests that the todo counter displays the correct number of items as todos are added

Starting URL: https://demo.playwright.dev/todomvc

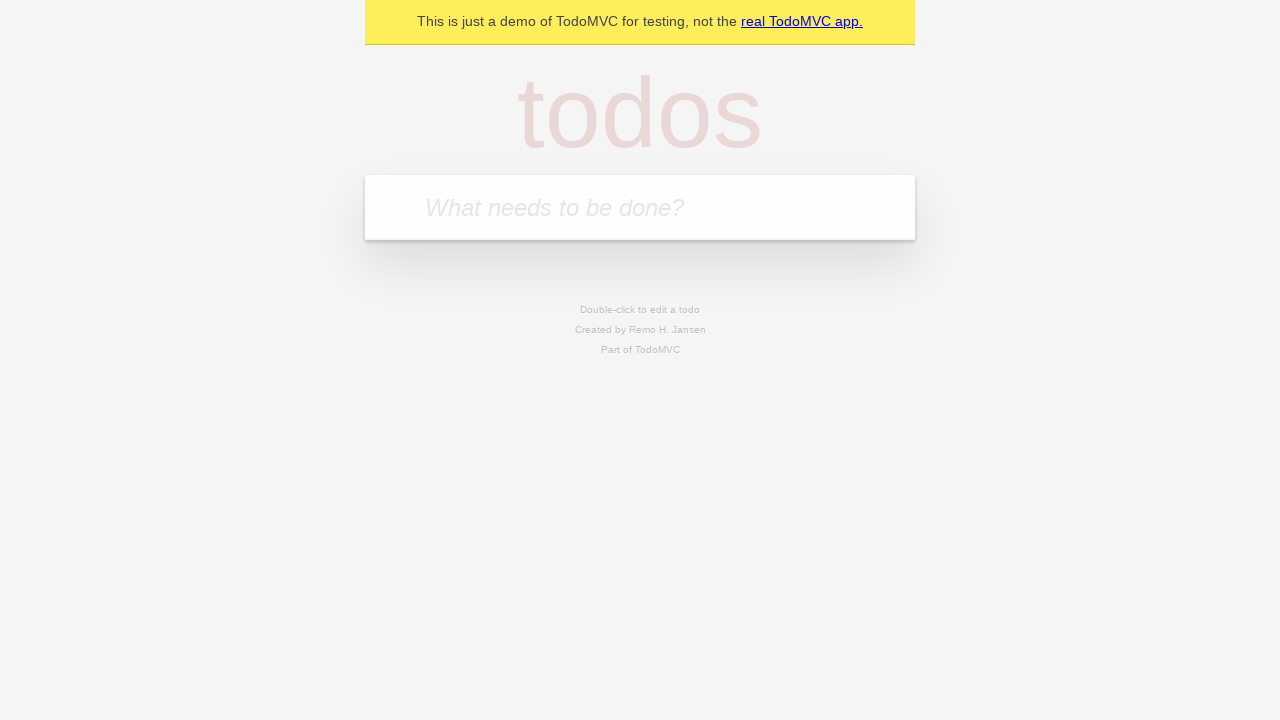

Located the 'What needs to be done?' input field
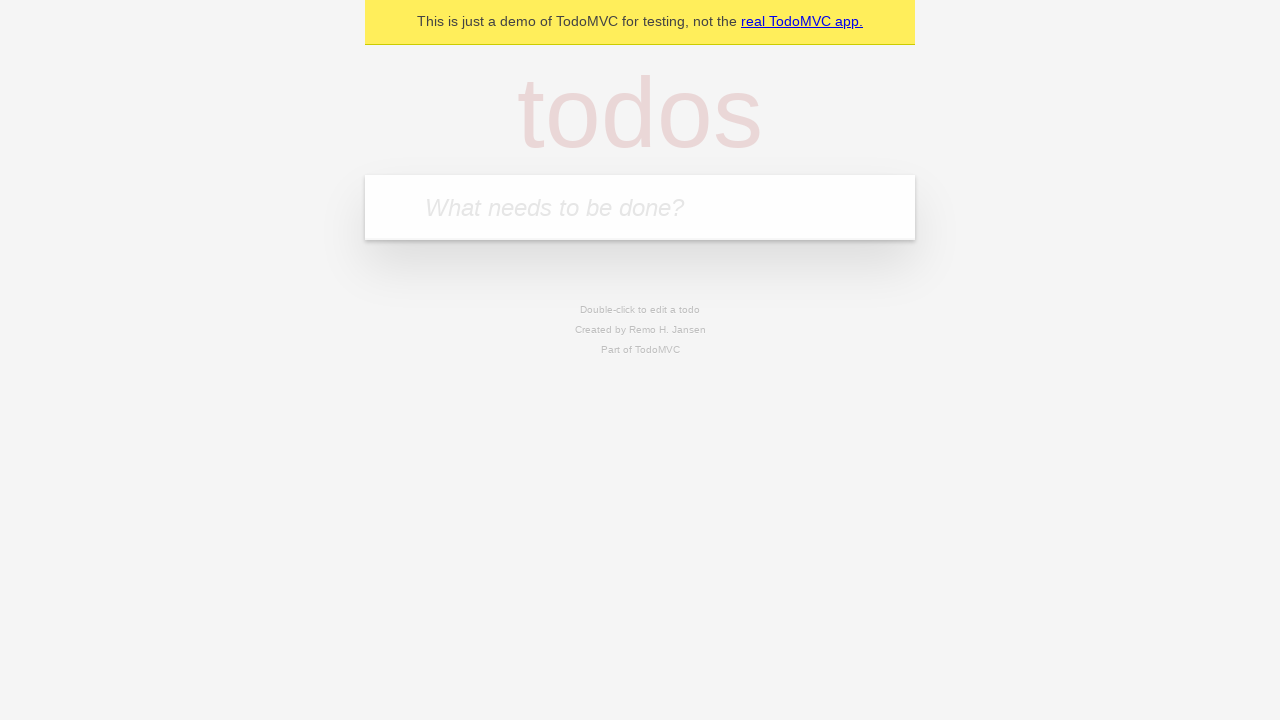

Filled first todo input with 'buy some cheese' on internal:attr=[placeholder="What needs to be done?"i]
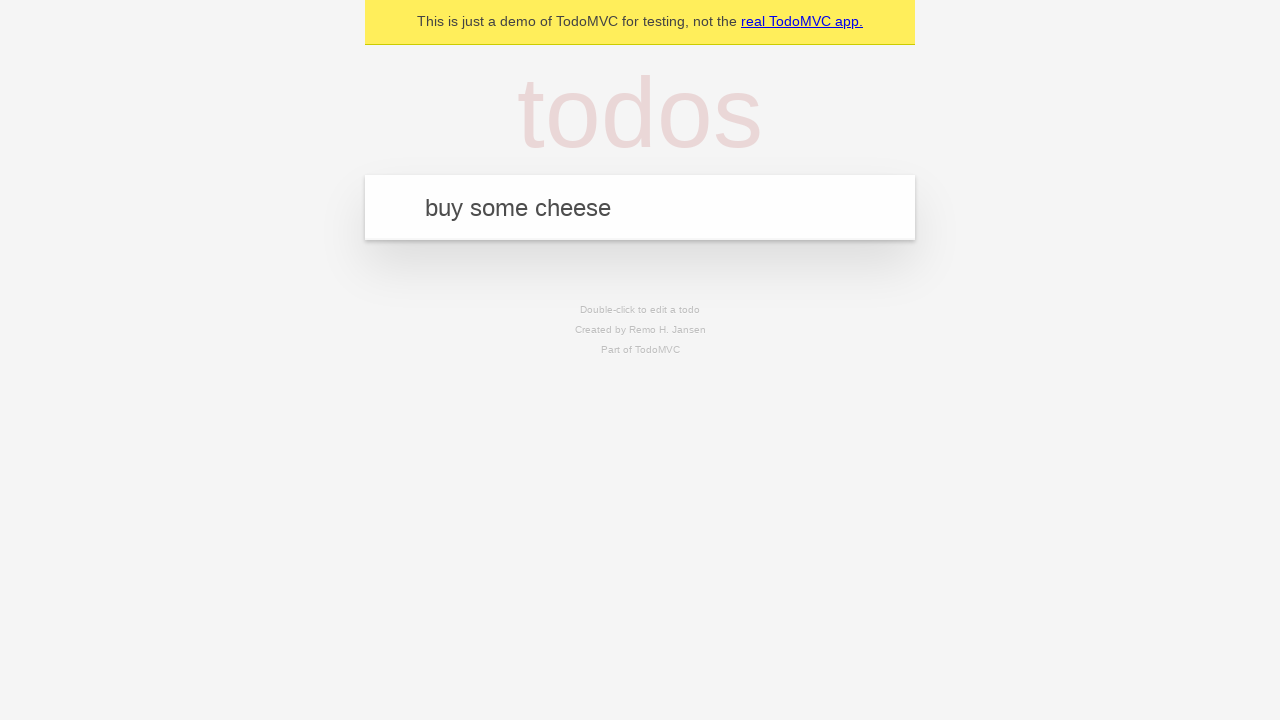

Pressed Enter to add first todo item on internal:attr=[placeholder="What needs to be done?"i]
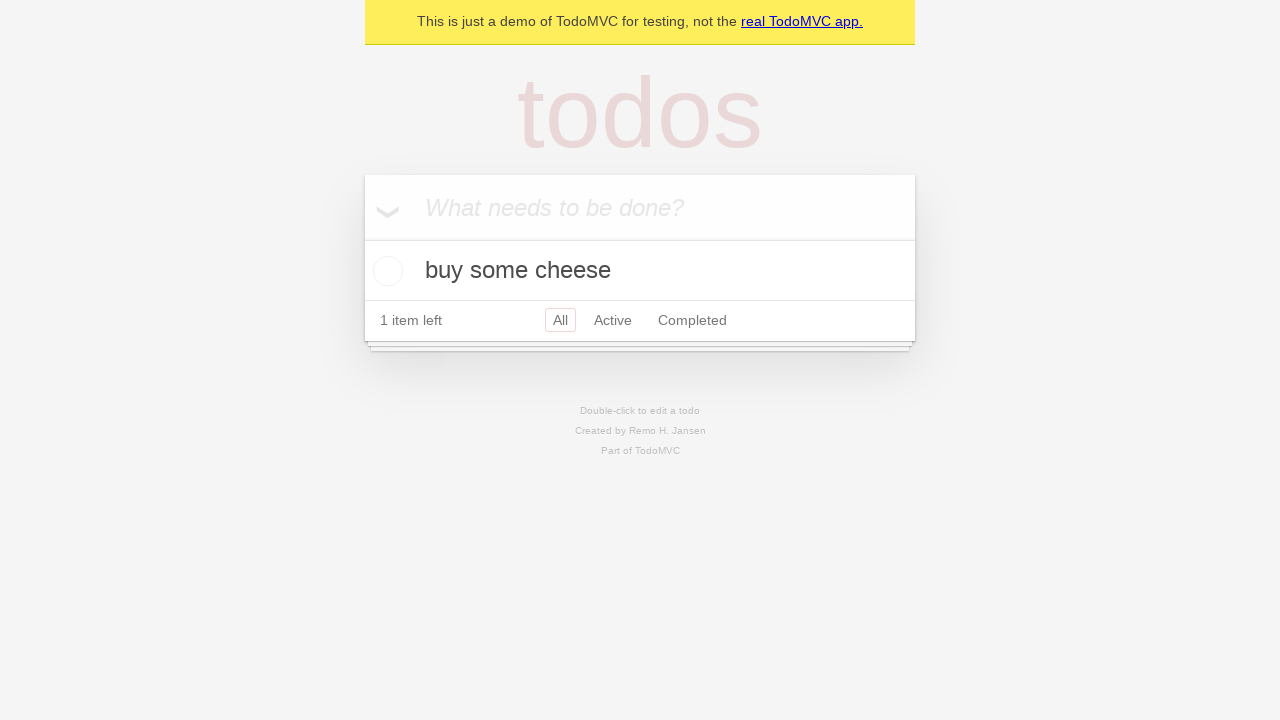

Todo counter element loaded after adding first item
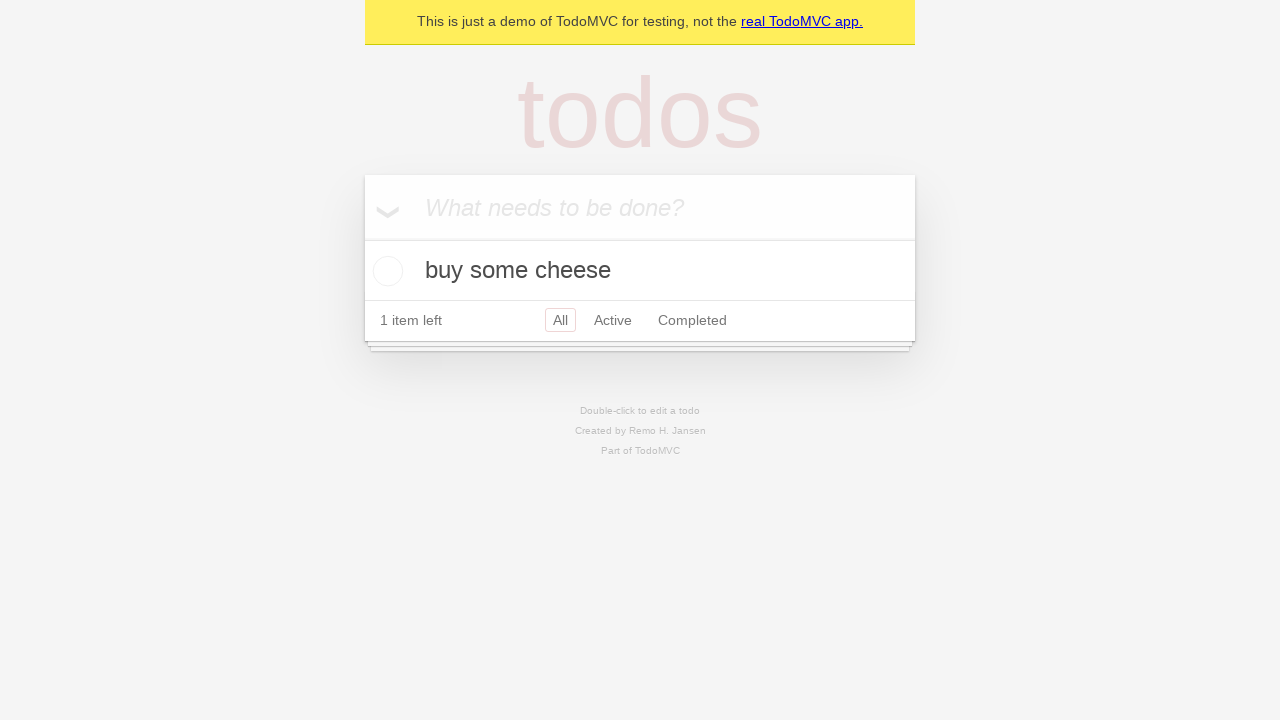

Filled second todo input with 'feed the cat' on internal:attr=[placeholder="What needs to be done?"i]
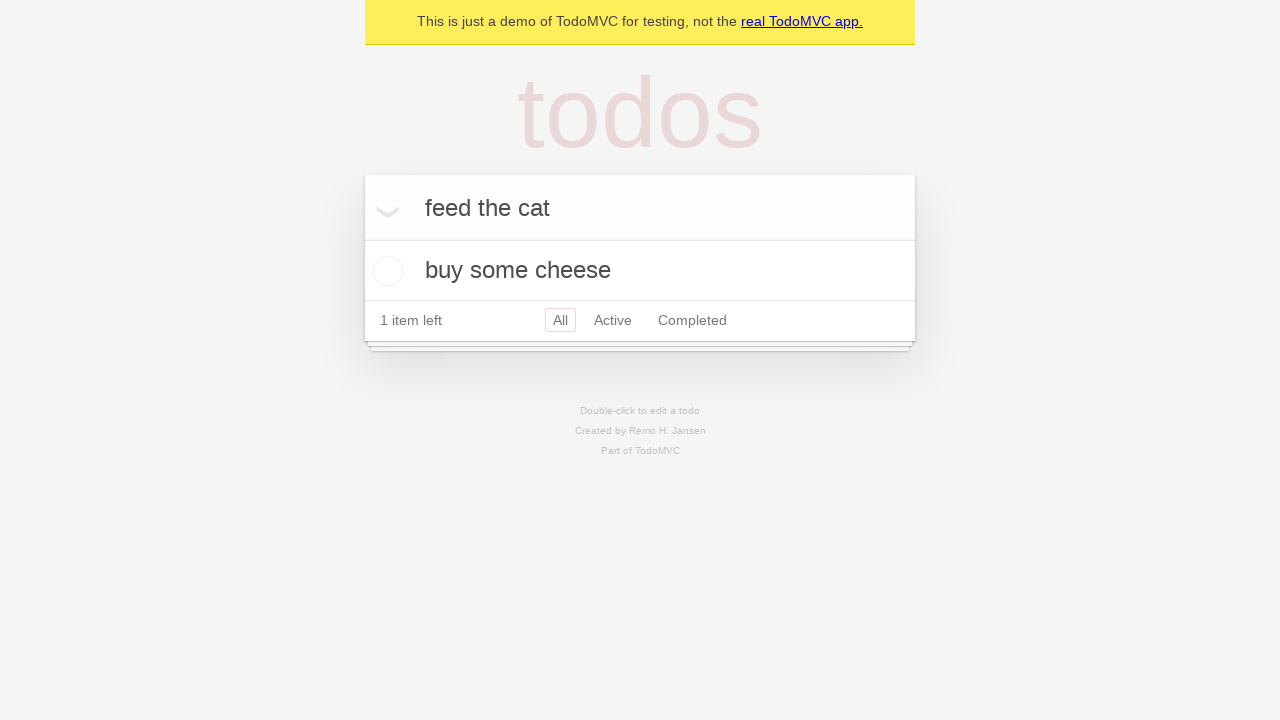

Pressed Enter to add second todo item on internal:attr=[placeholder="What needs to be done?"i]
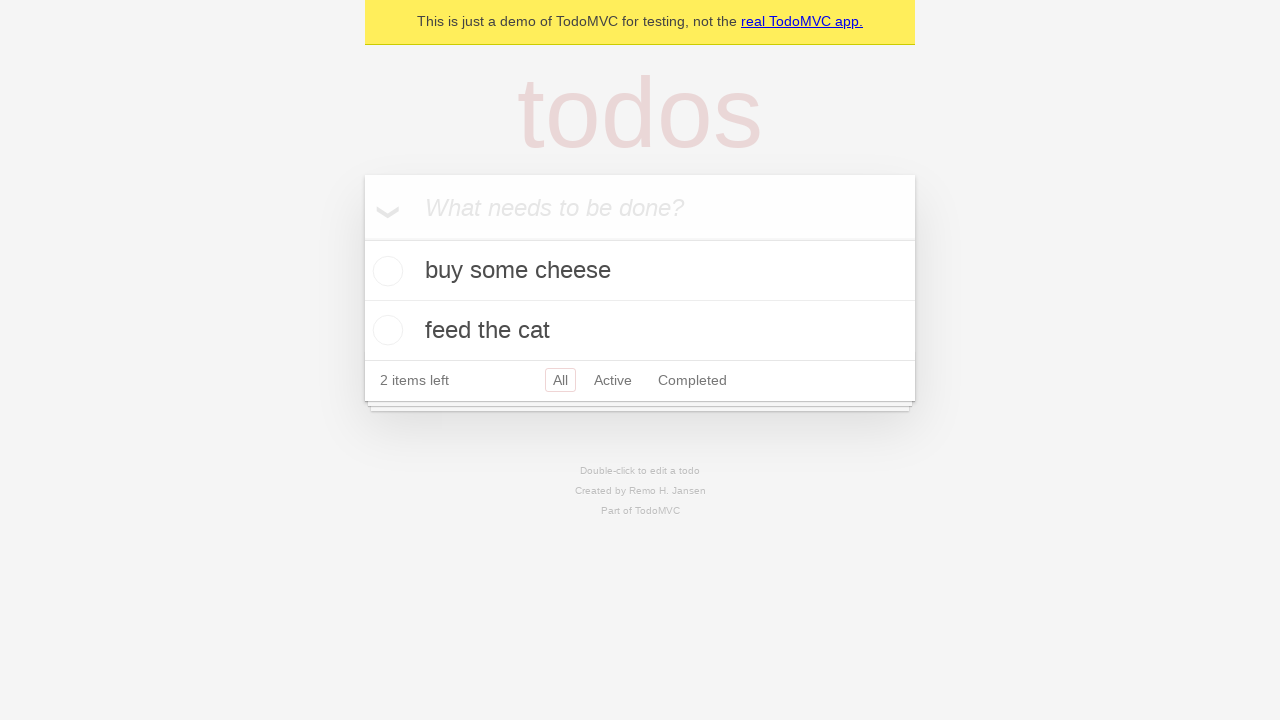

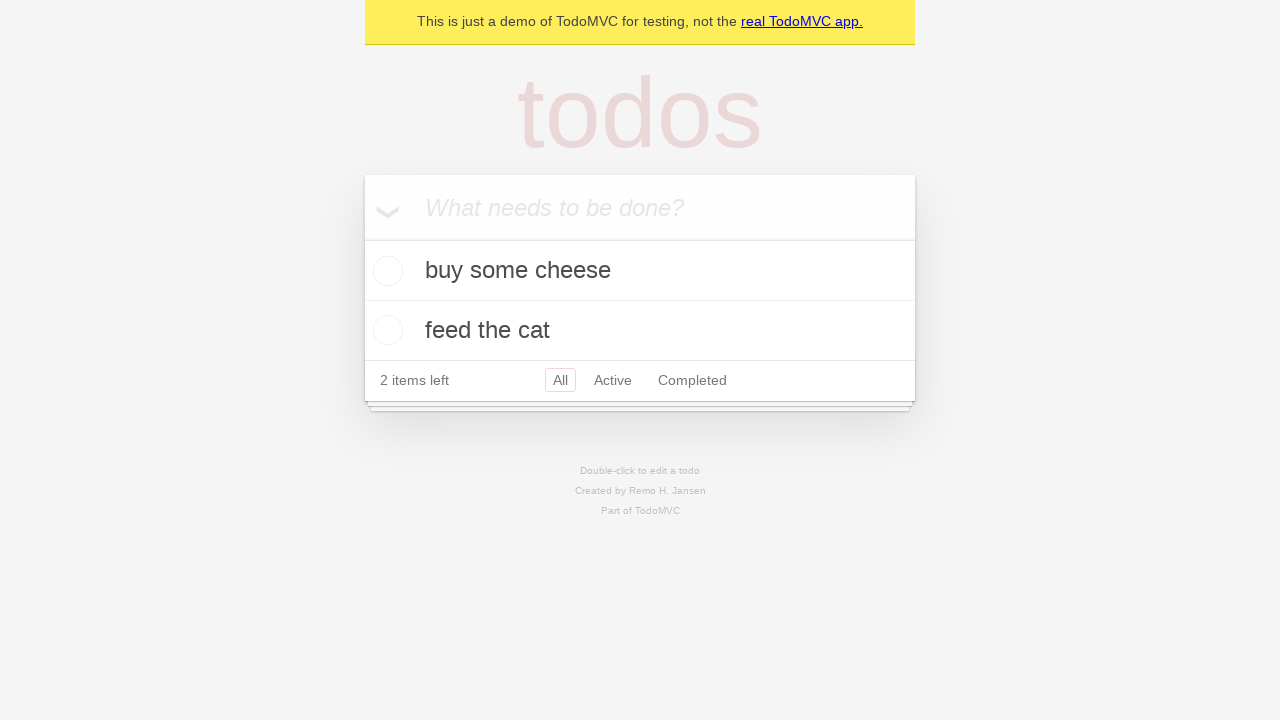